Tests file download functionality by navigating to the file download page and clicking on a file to download it

Starting URL: https://the-internet.herokuapp.com/

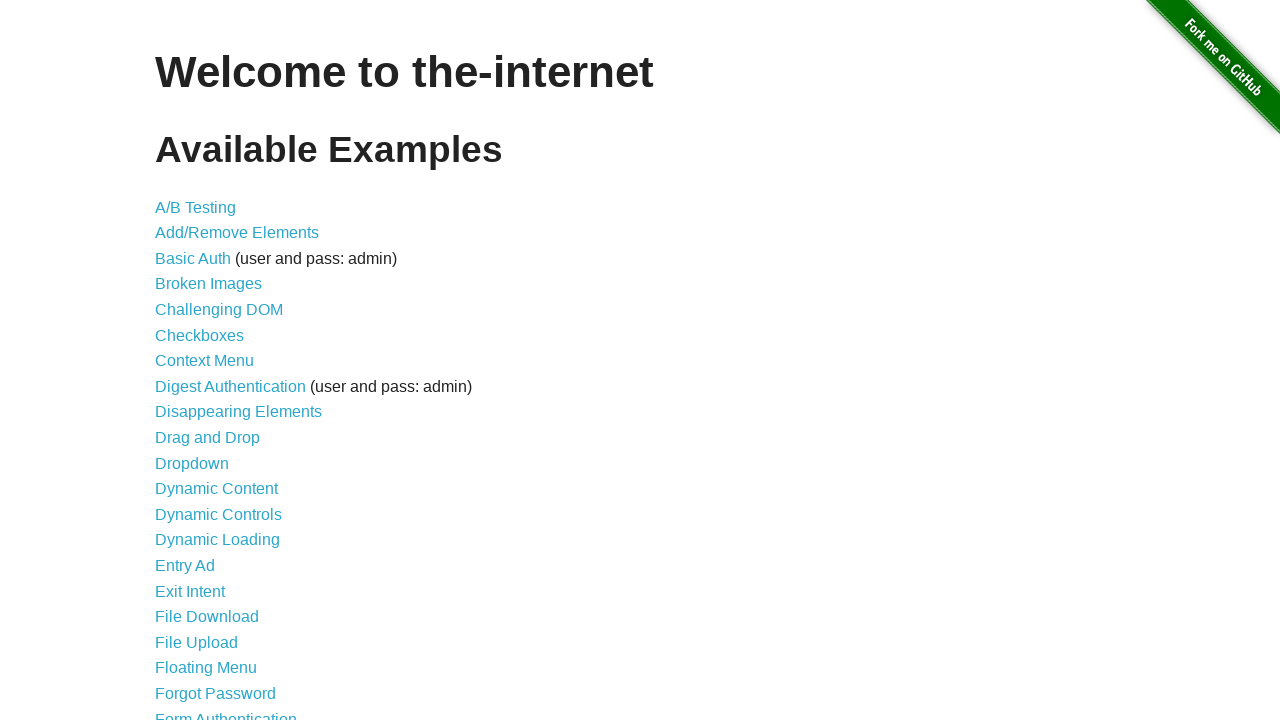

Clicked on File Download link at (207, 617) on text=File Download
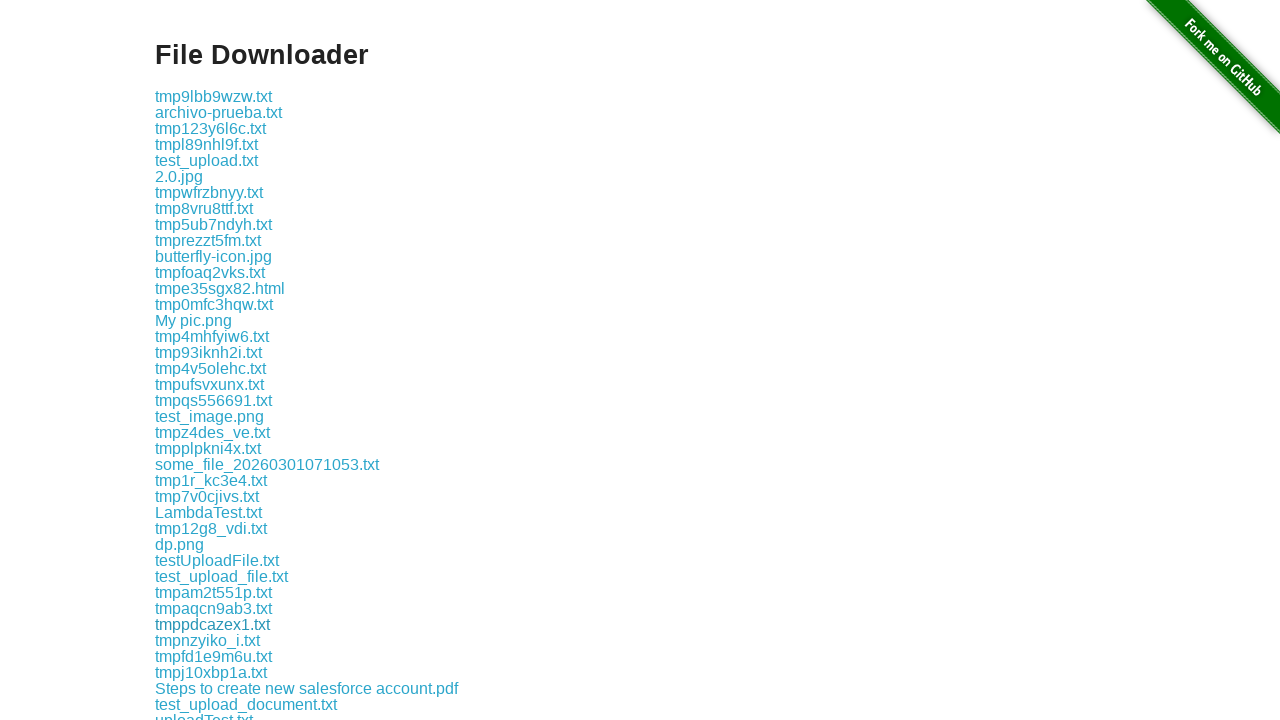

File download page loaded with sample-zip-file.zip visible
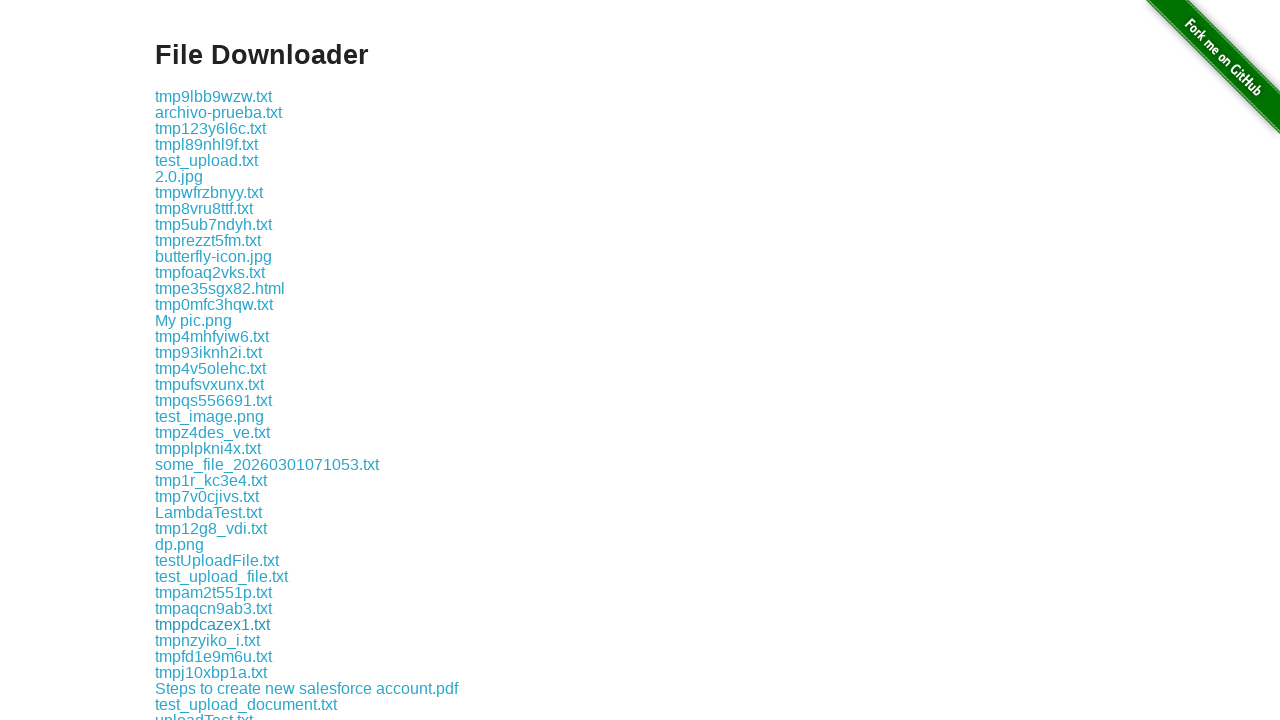

Clicked on sample-zip-file.zip to initiate download at (220, 360) on text=sample-zip-file.zip
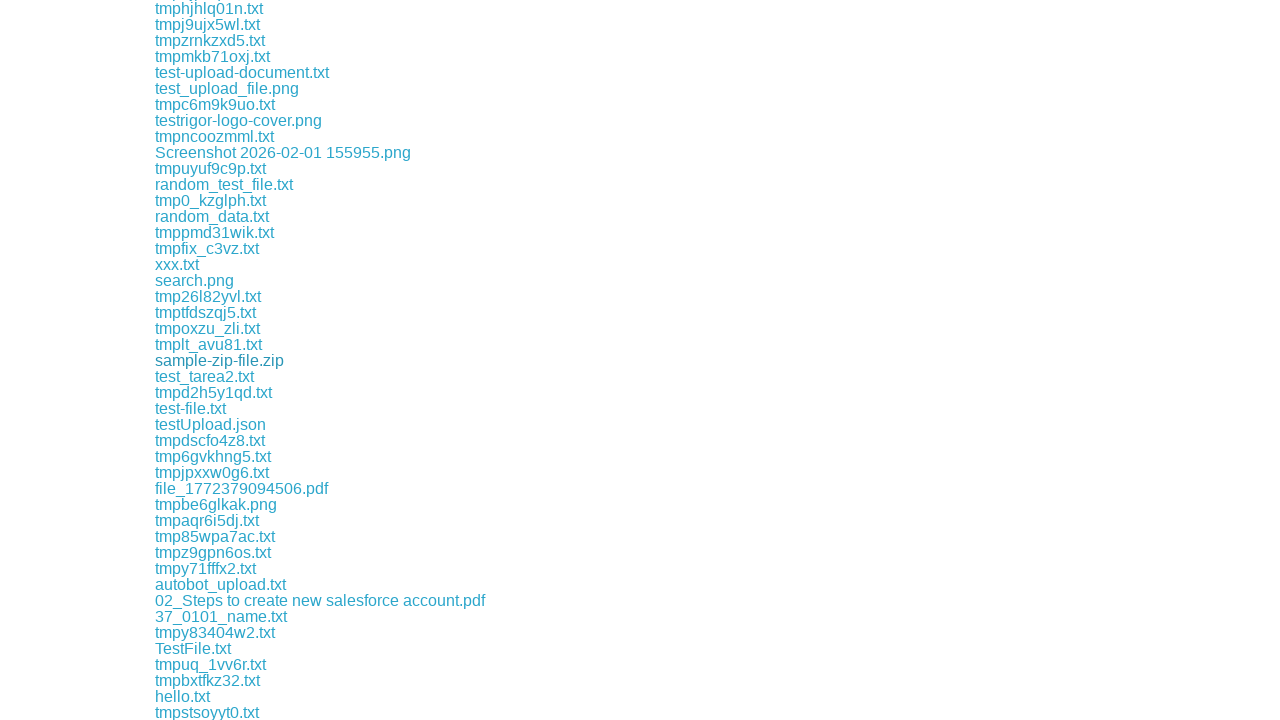

File download completed successfully
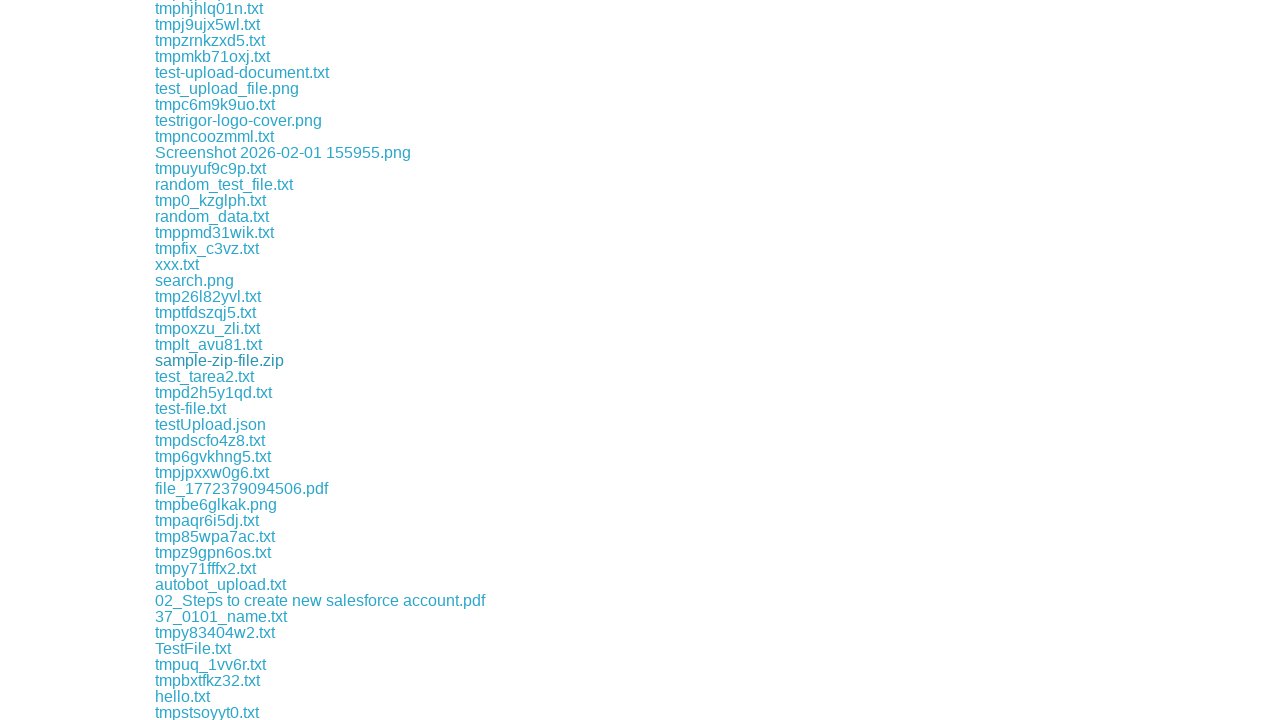

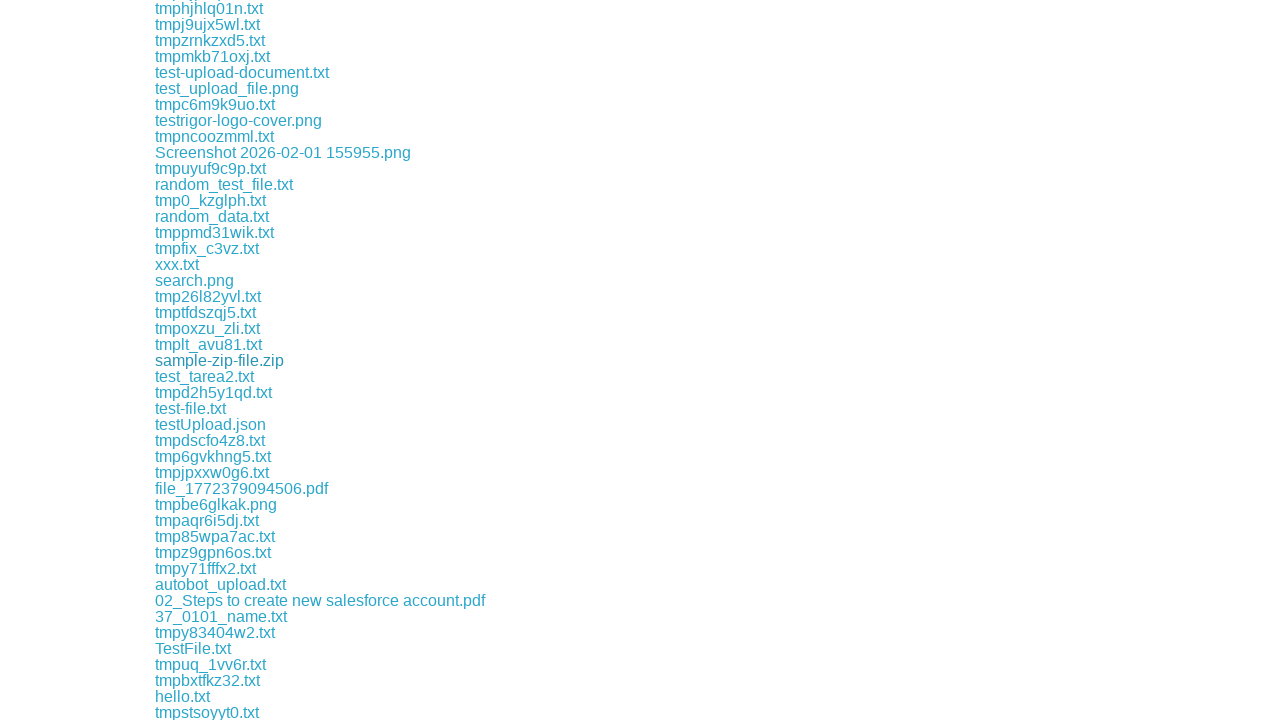